Navigates to a GitHub Pages site, maximizes the browser window, and verifies that an element with class "silly" exists and contains text.

Starting URL: https://esickert.github.io

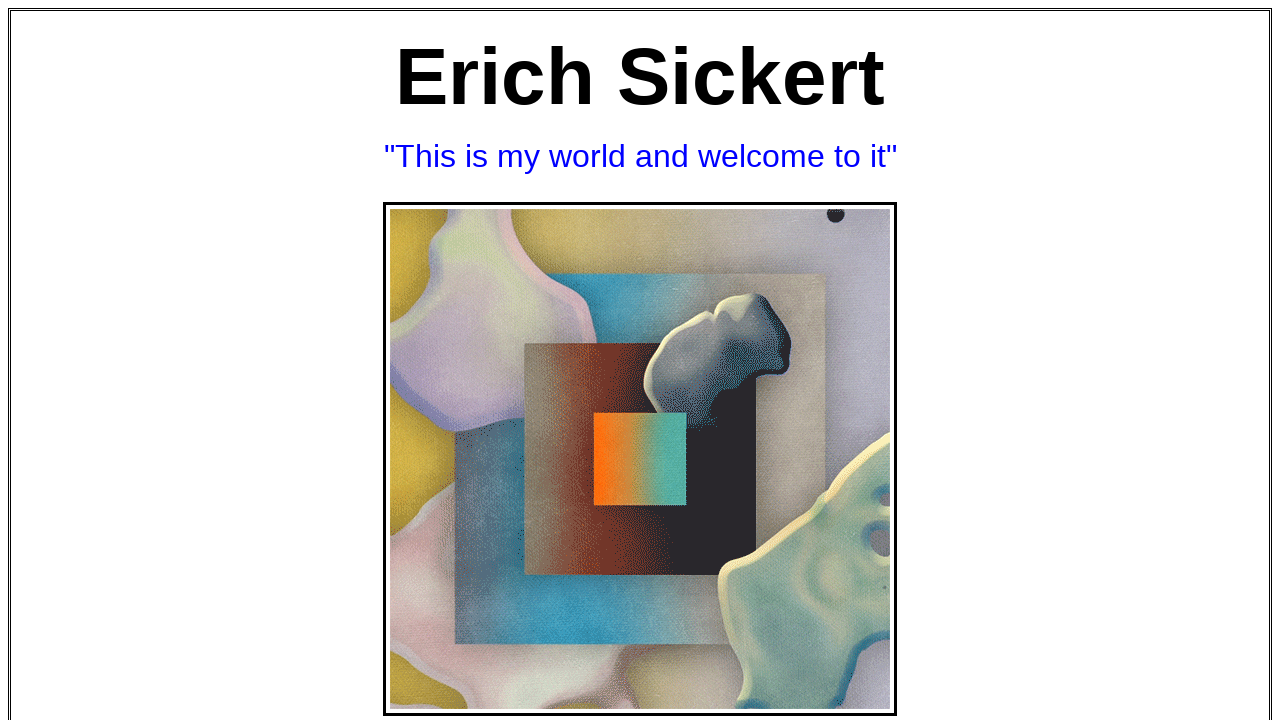

Set viewport size to 1920x1080
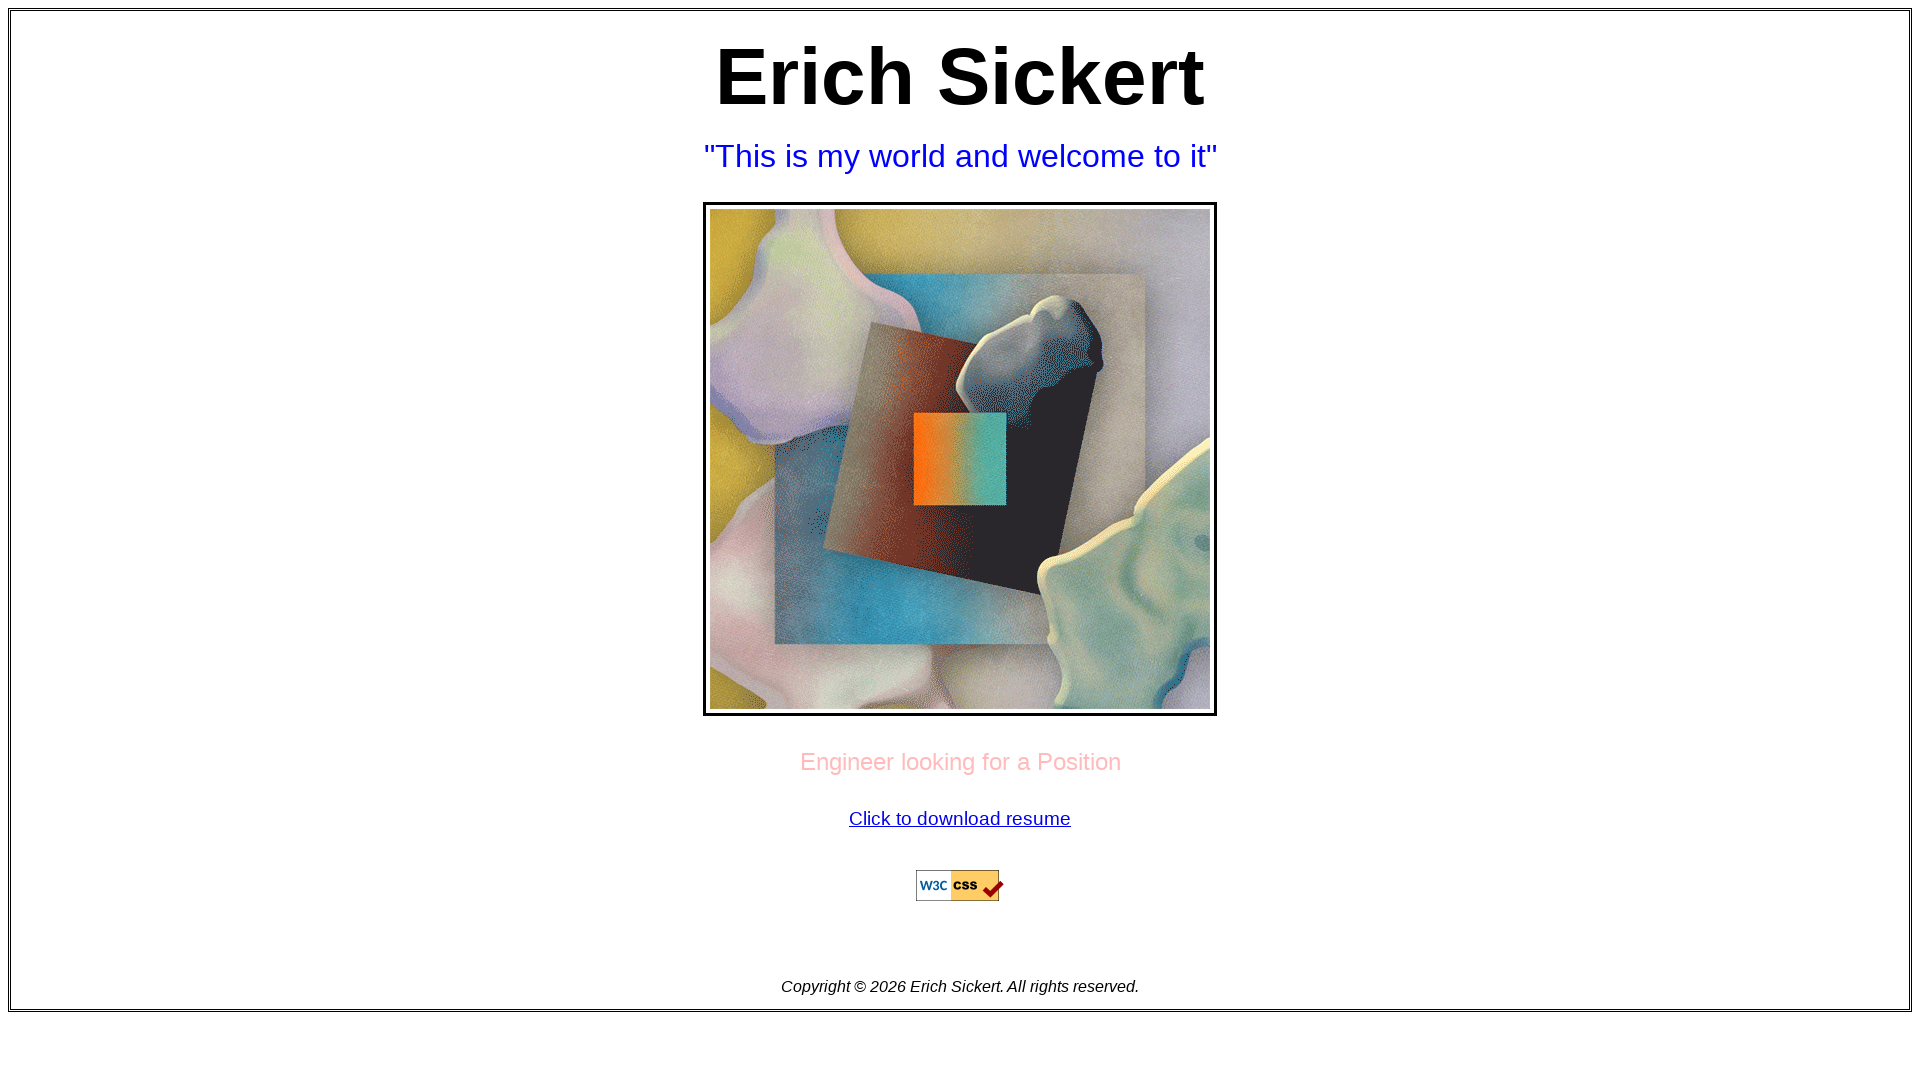

Located element with class 'silly'
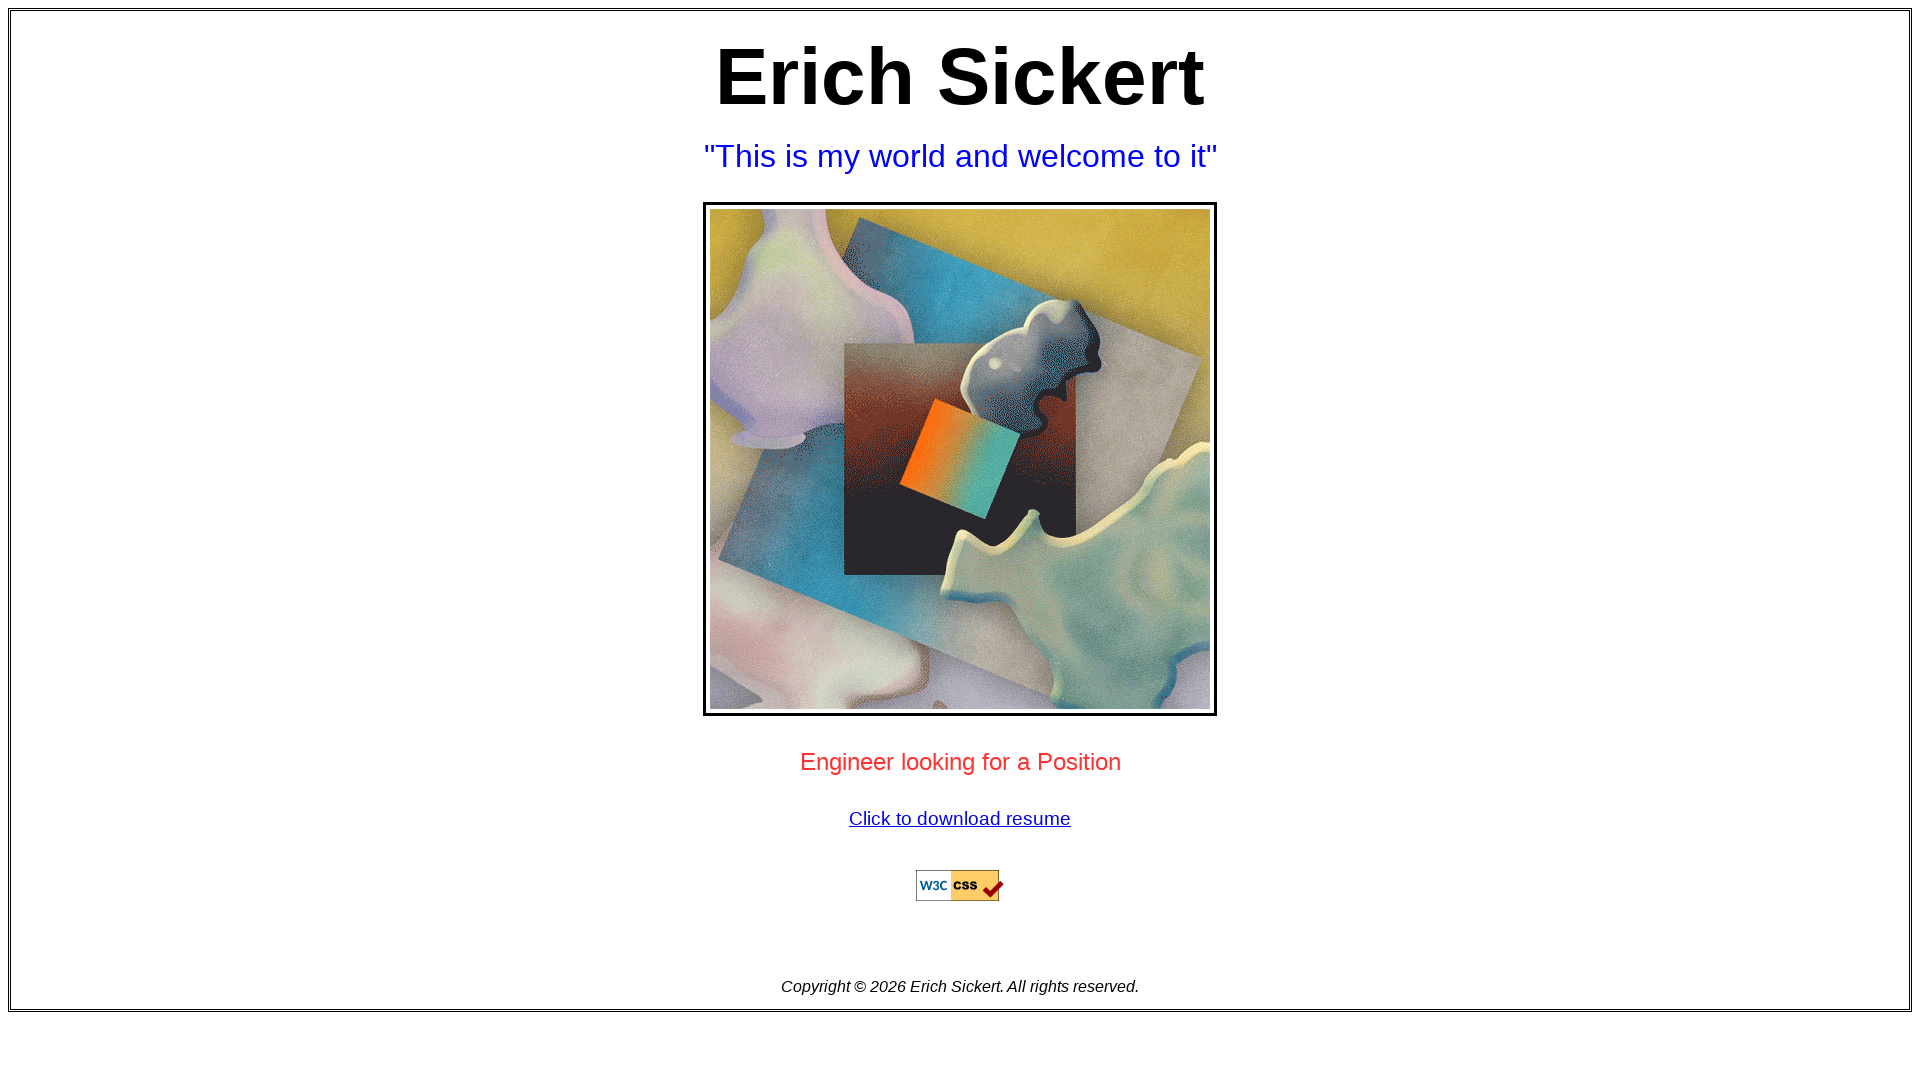

Retrieved text content from silly element: 'Erich Sickert'
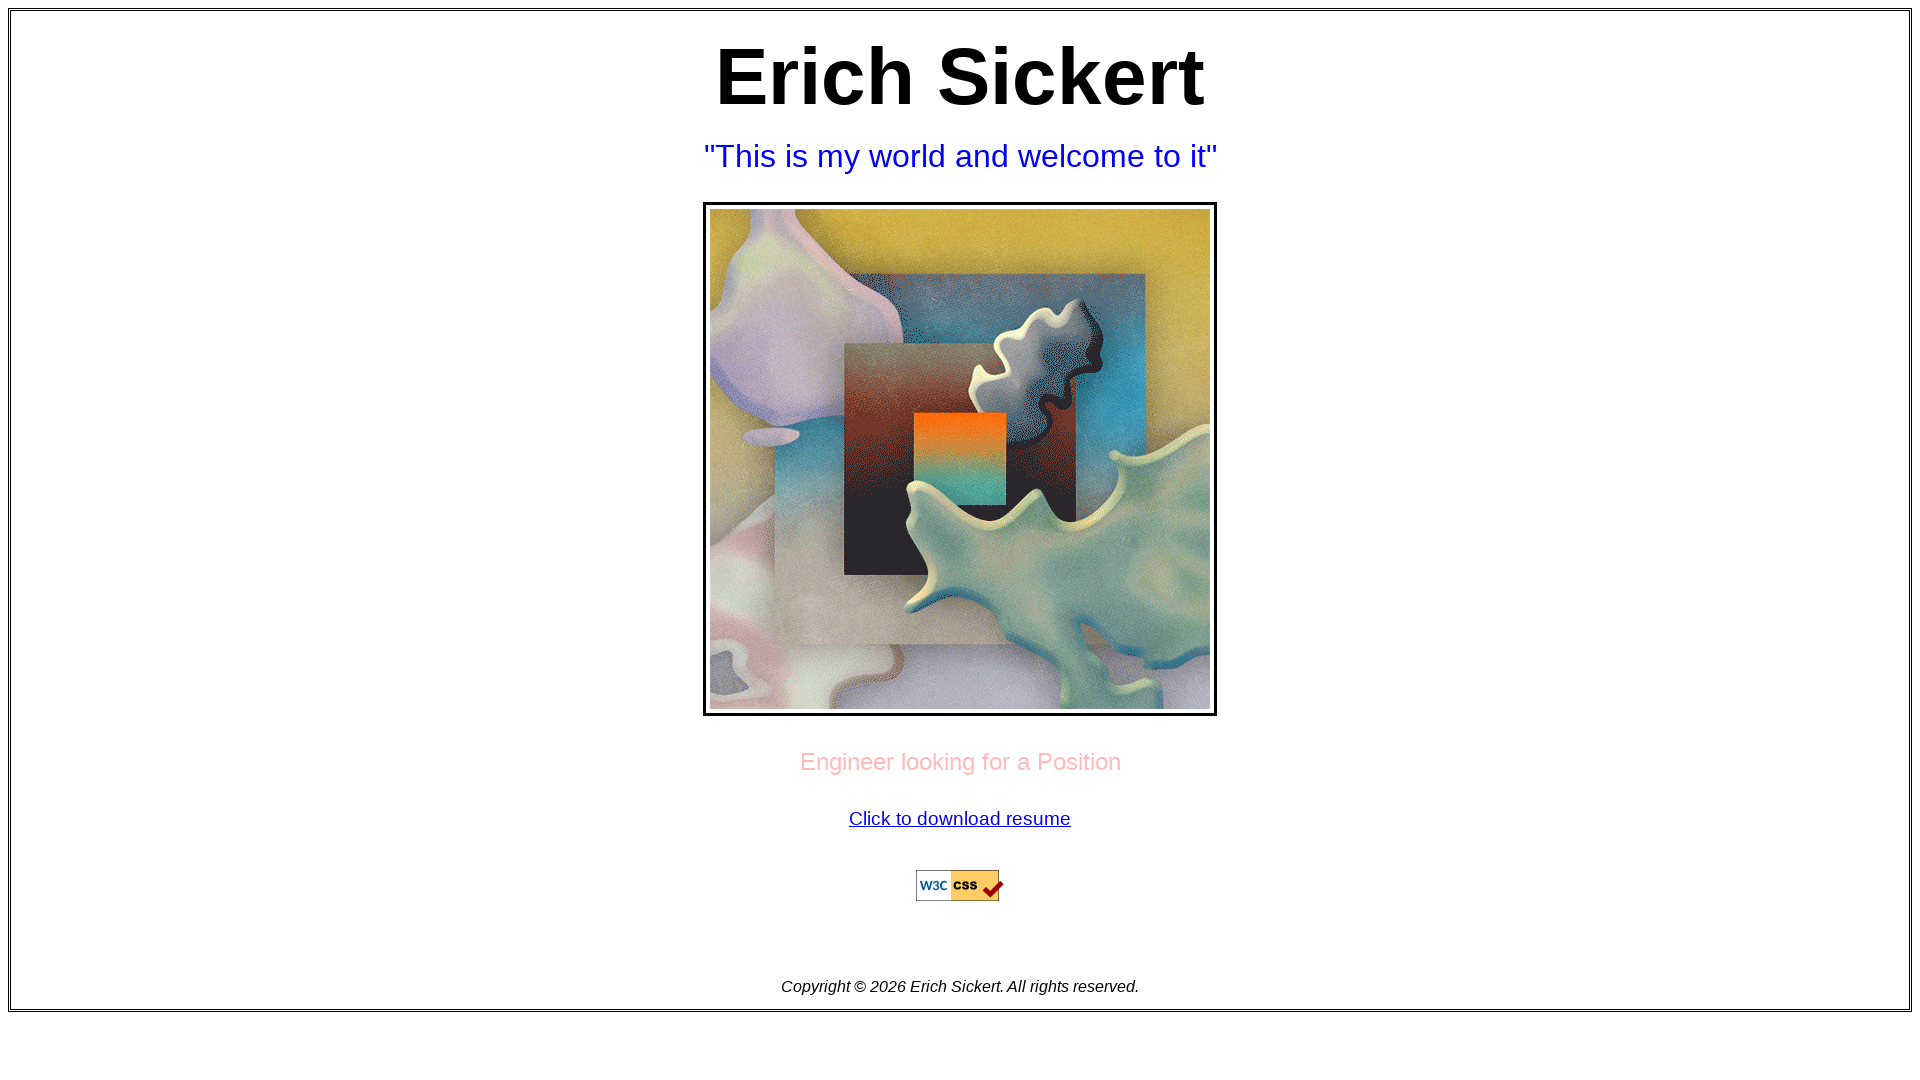

Printed text content to console
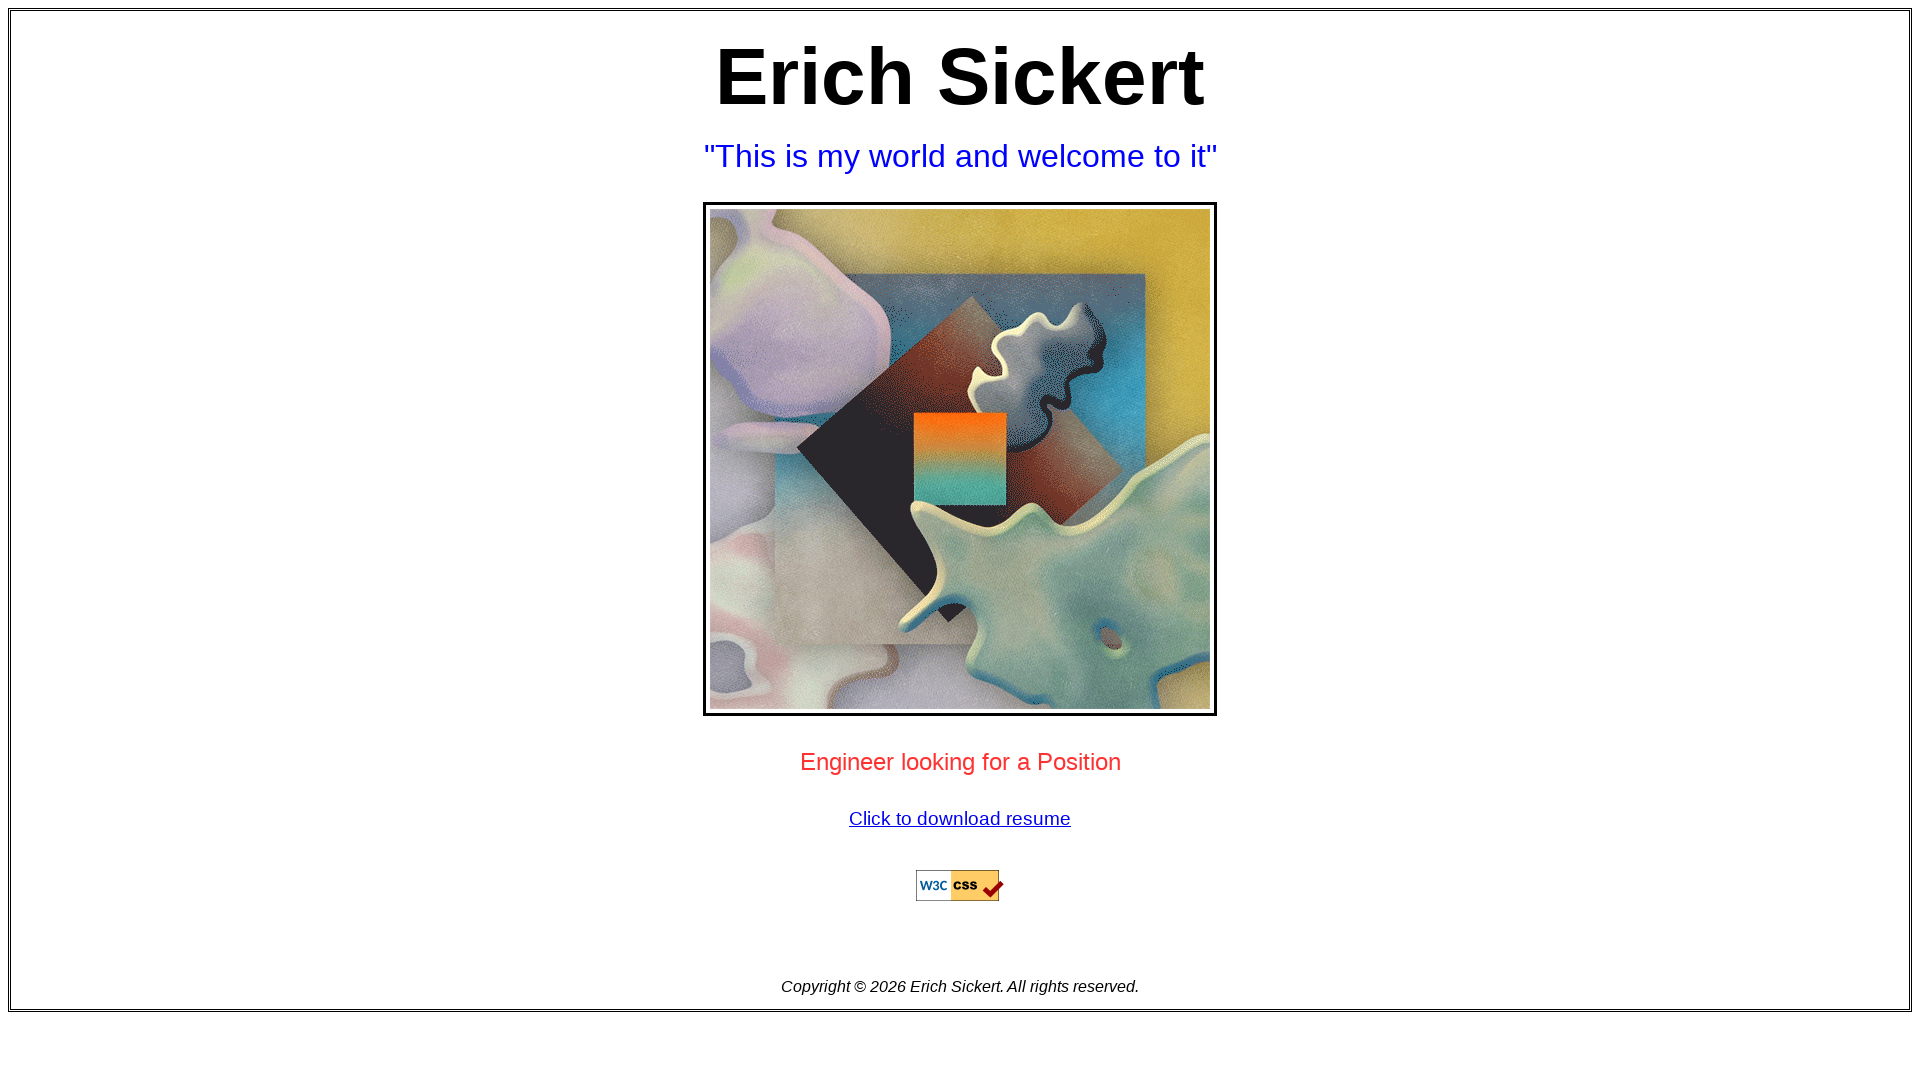

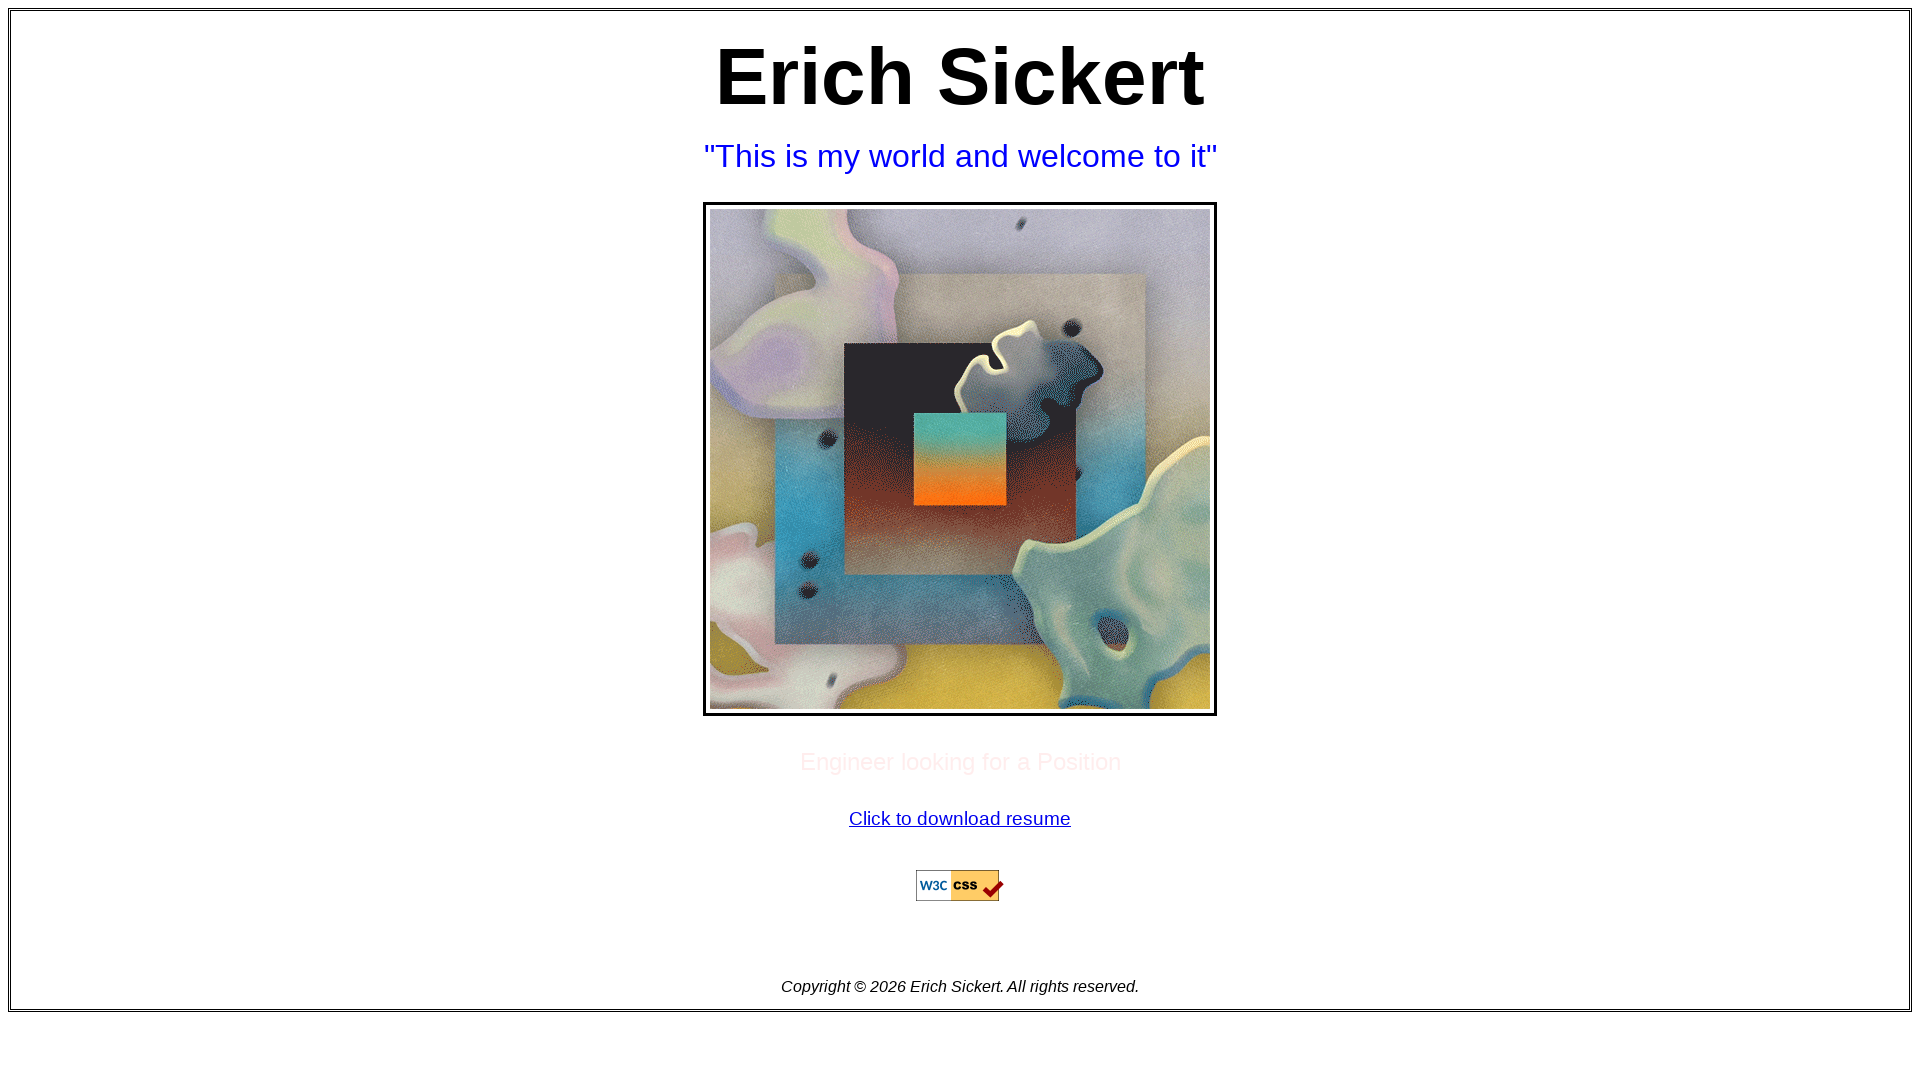